Tests the text box form by filling full name, email, current address, and permanent address fields, then submitting and verifying the output

Starting URL: https://demoqa.com/text-box

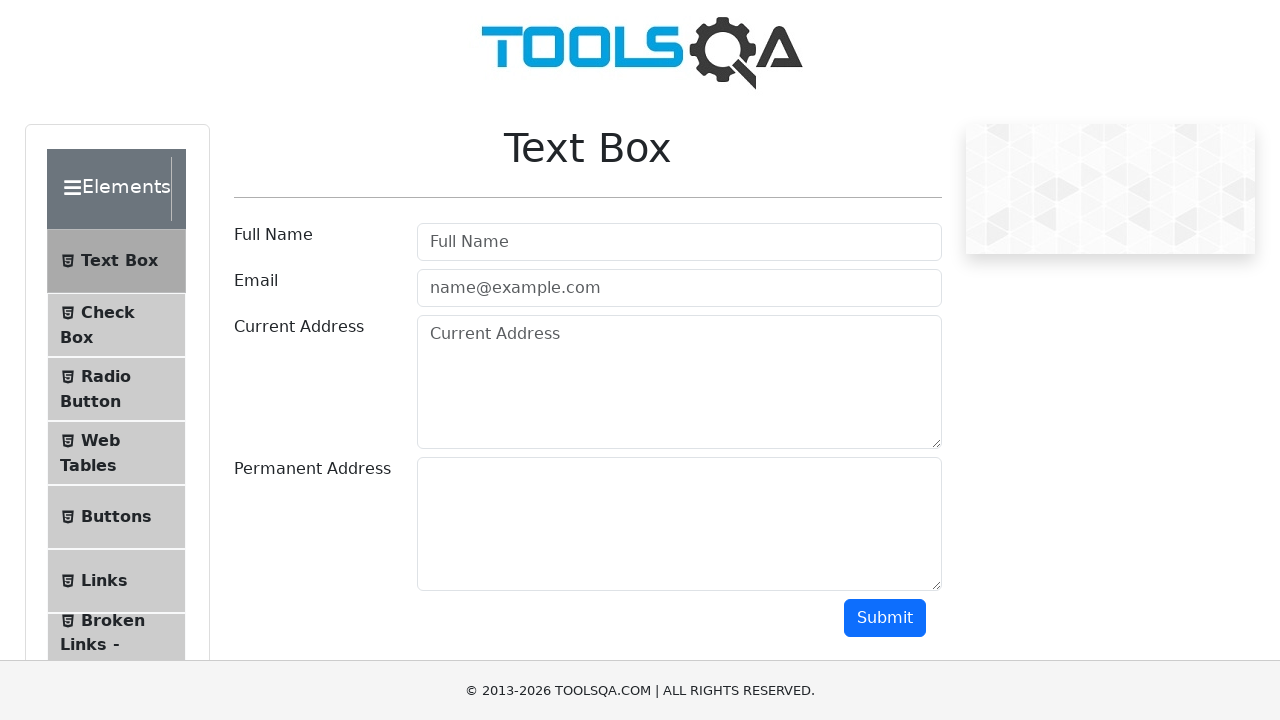

Filled full name field with 'Ivanov Ivan Ivanovich' on #userName
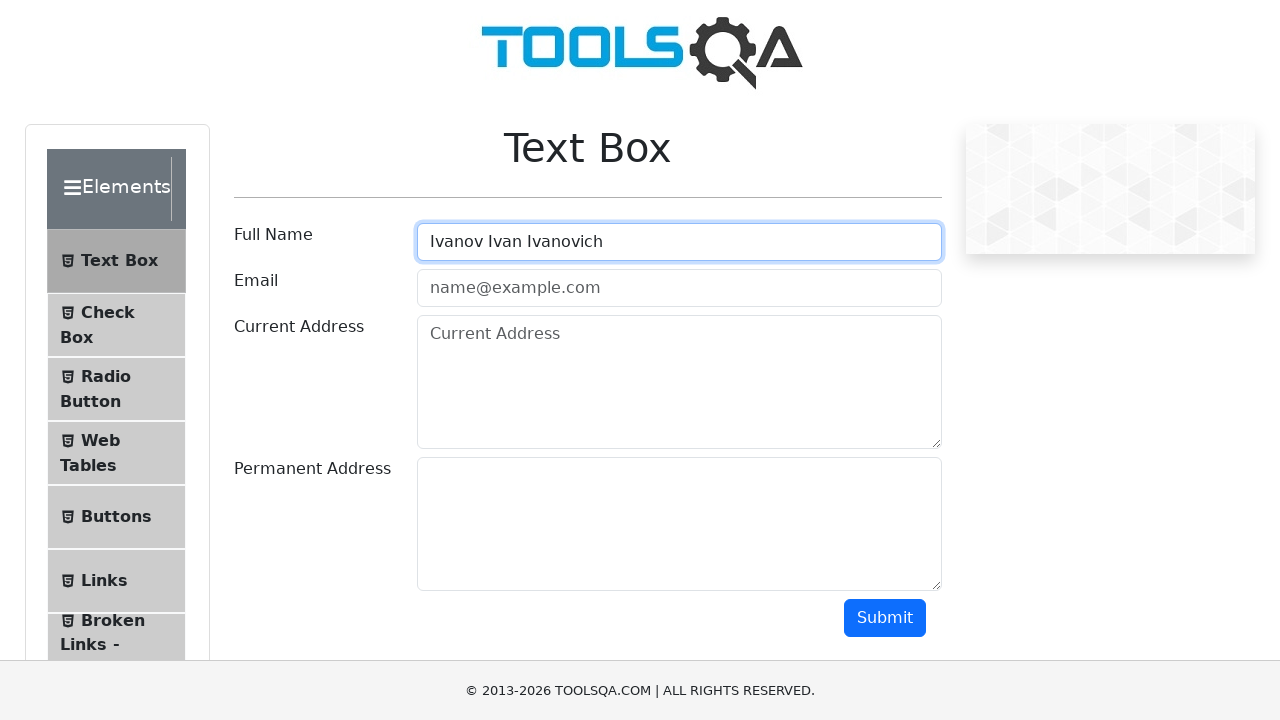

Filled email field with 'ivanovii@test.ru' on #userEmail
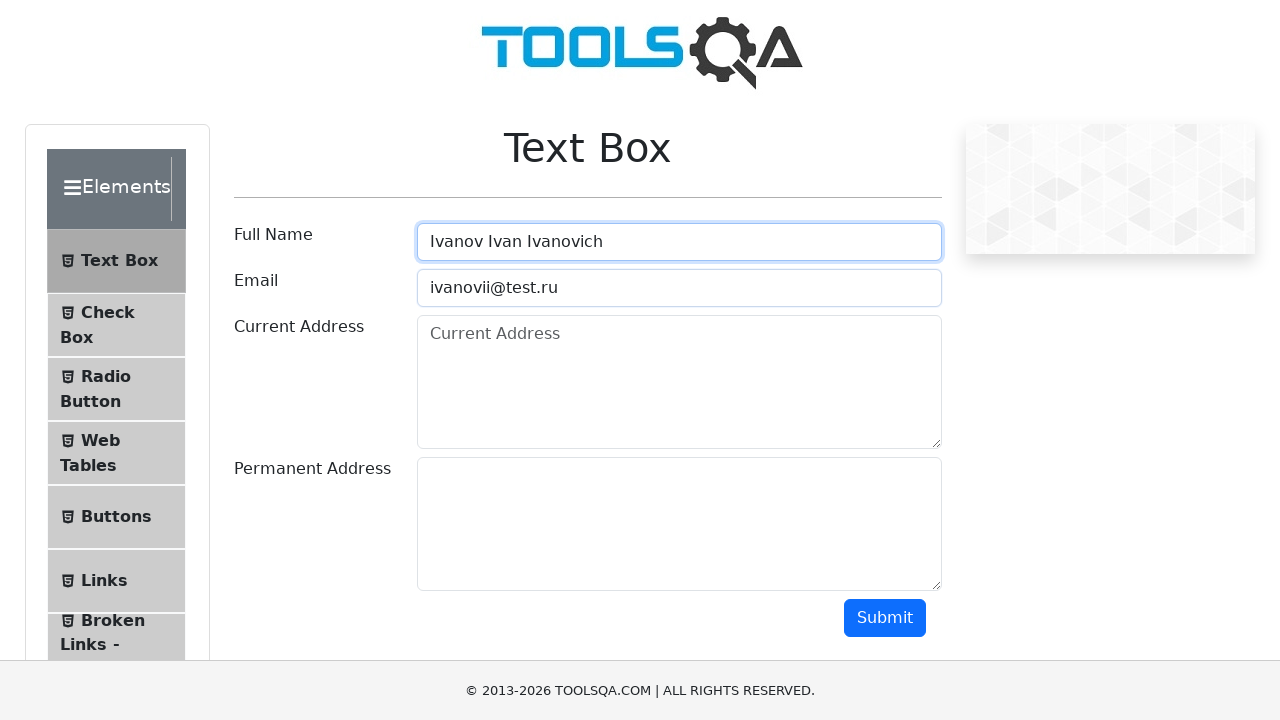

Filled current address field with full address on #currentAddress
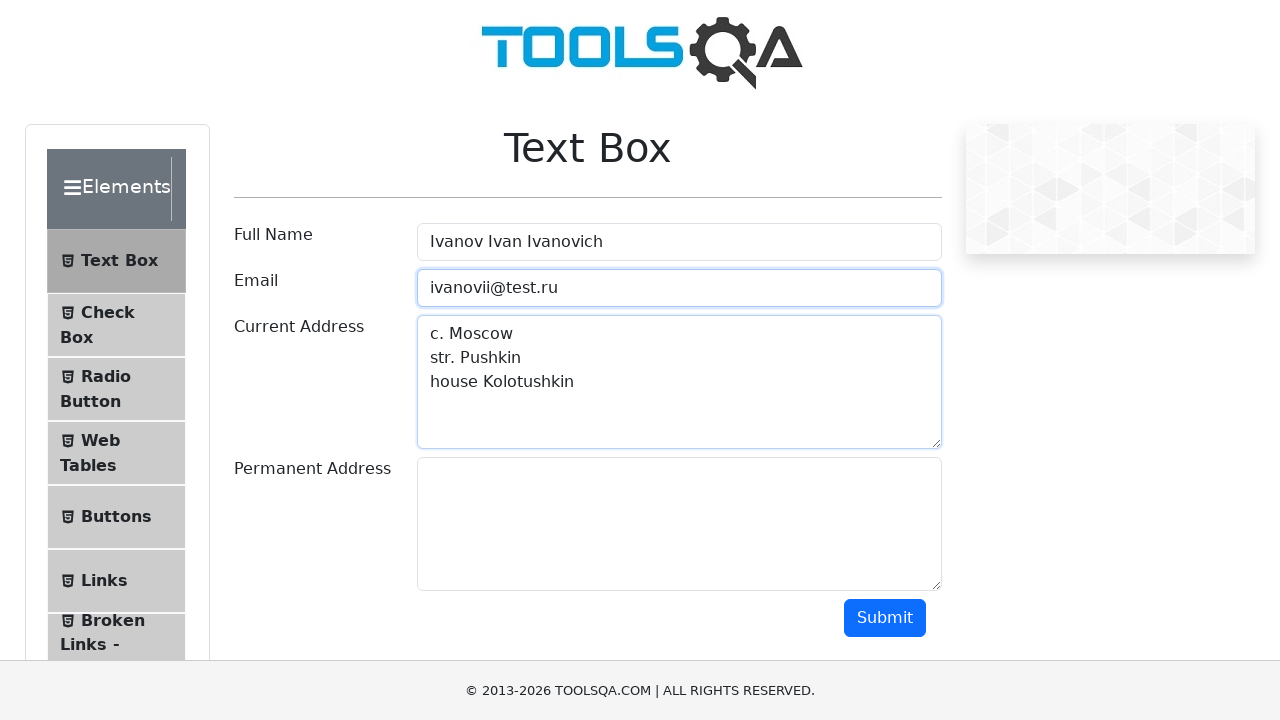

Filled permanent address field with full address on #permanentAddress
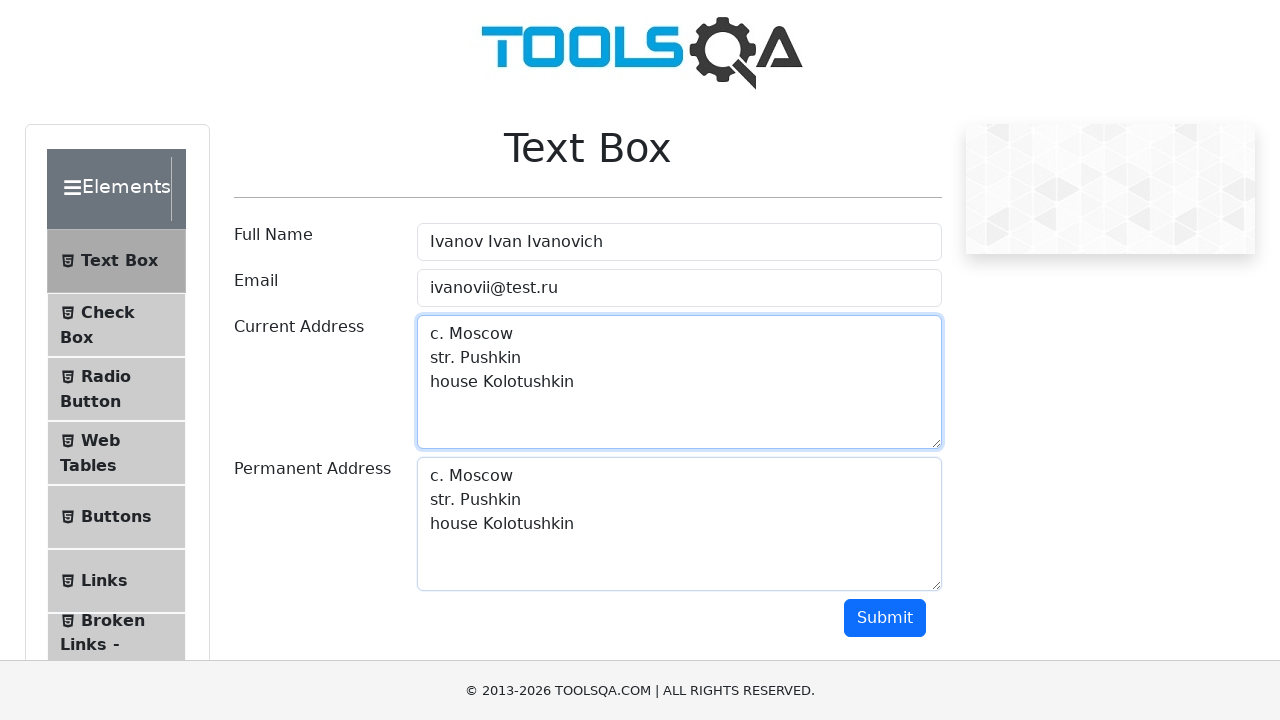

Clicked submit button to submit the form at (885, 618) on #submit
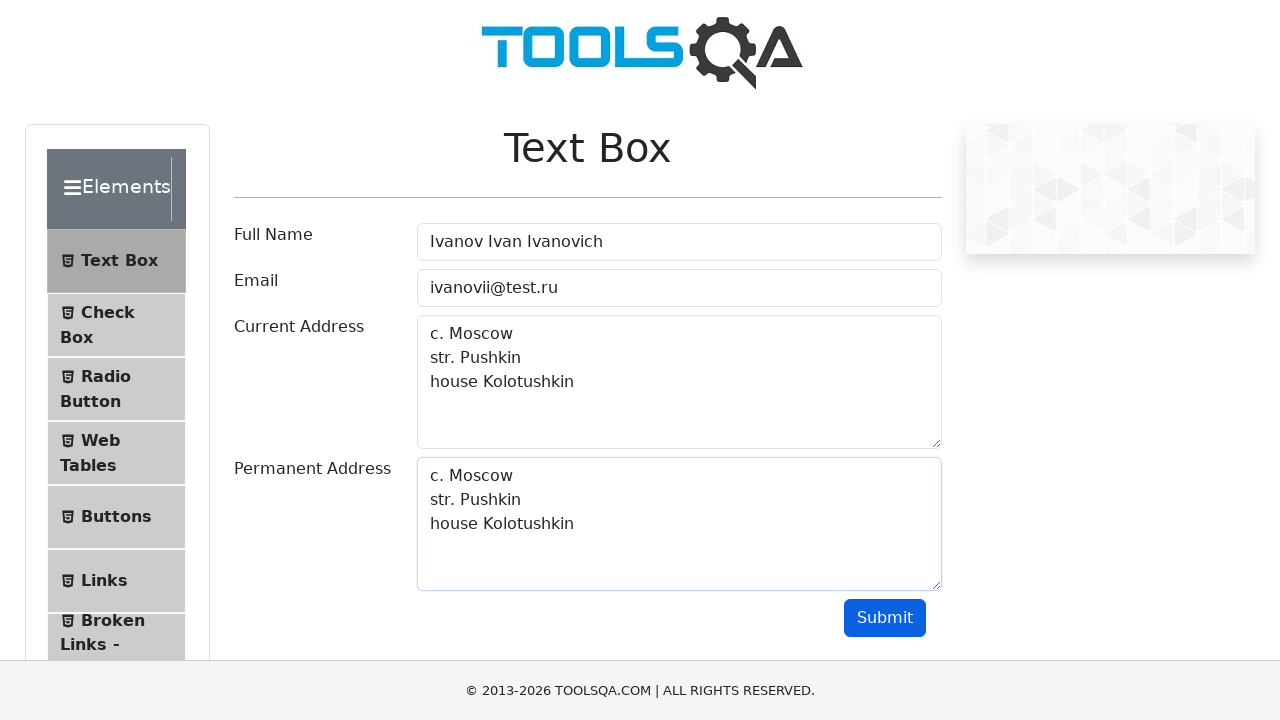

Output section loaded with submitted form data
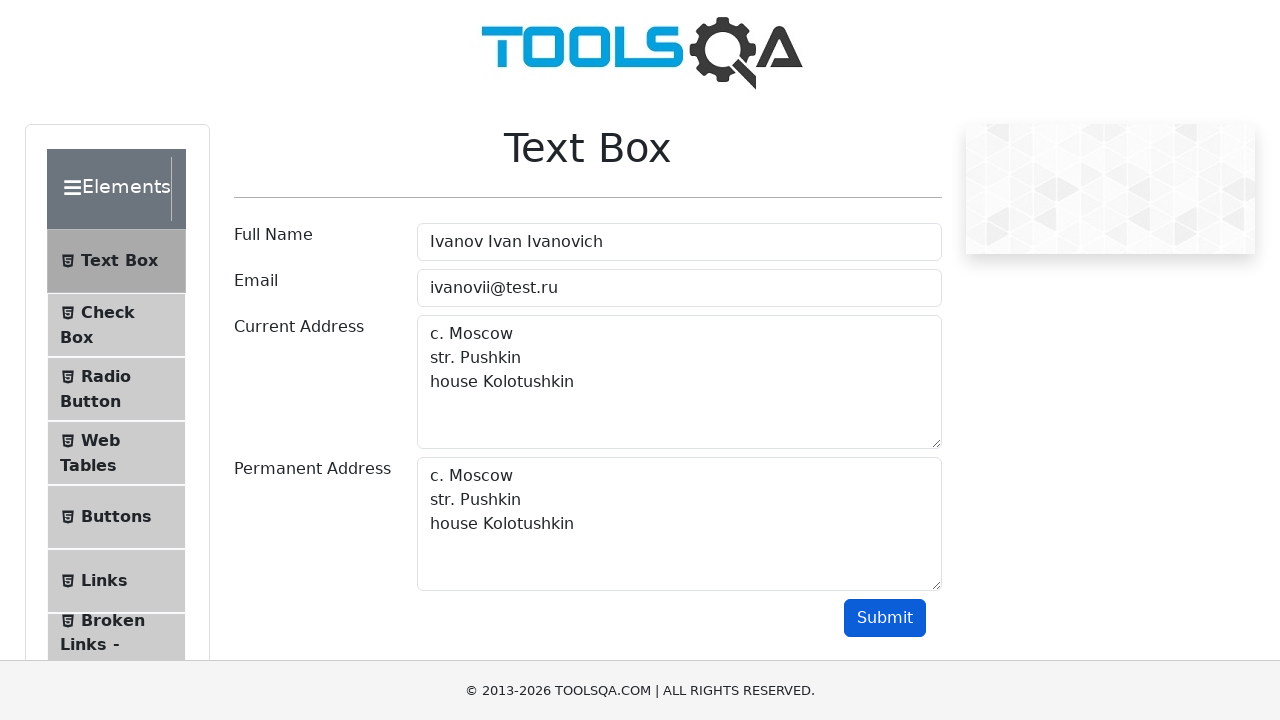

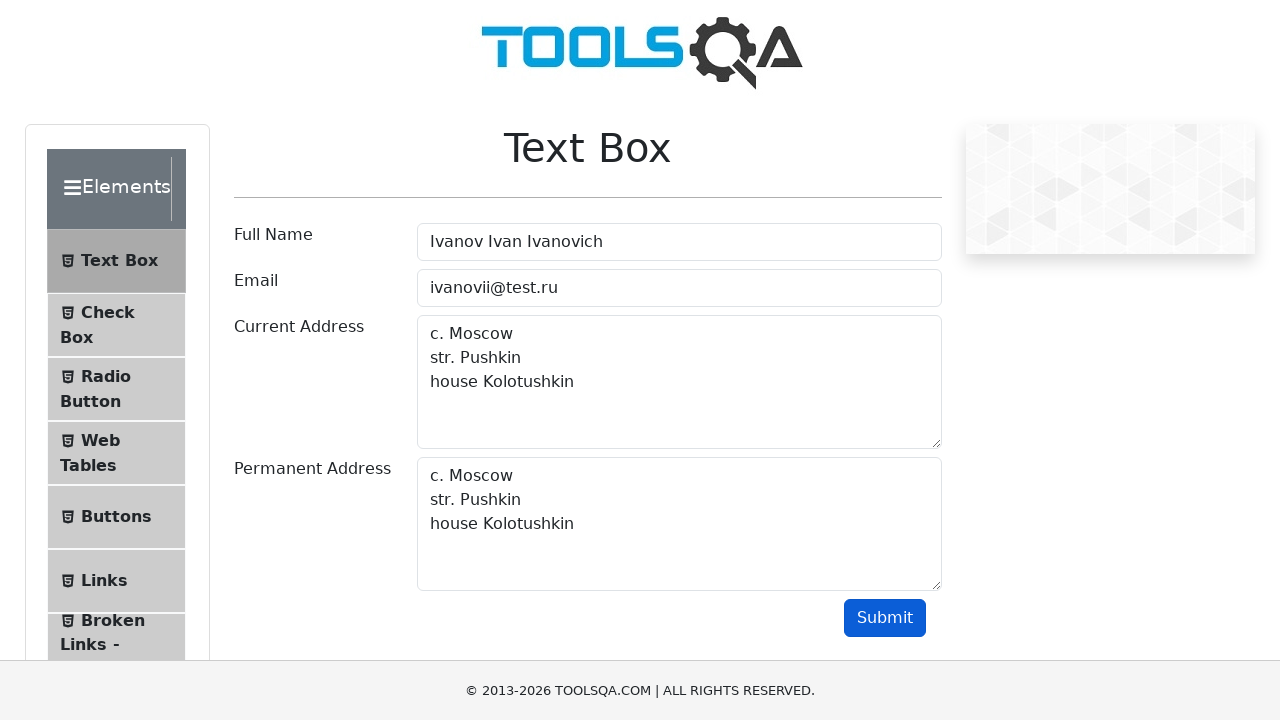